Tests clicking the Twitter link and verifying popup opens

Starting URL: https://neuronpedia.org/gemma-scope#learn

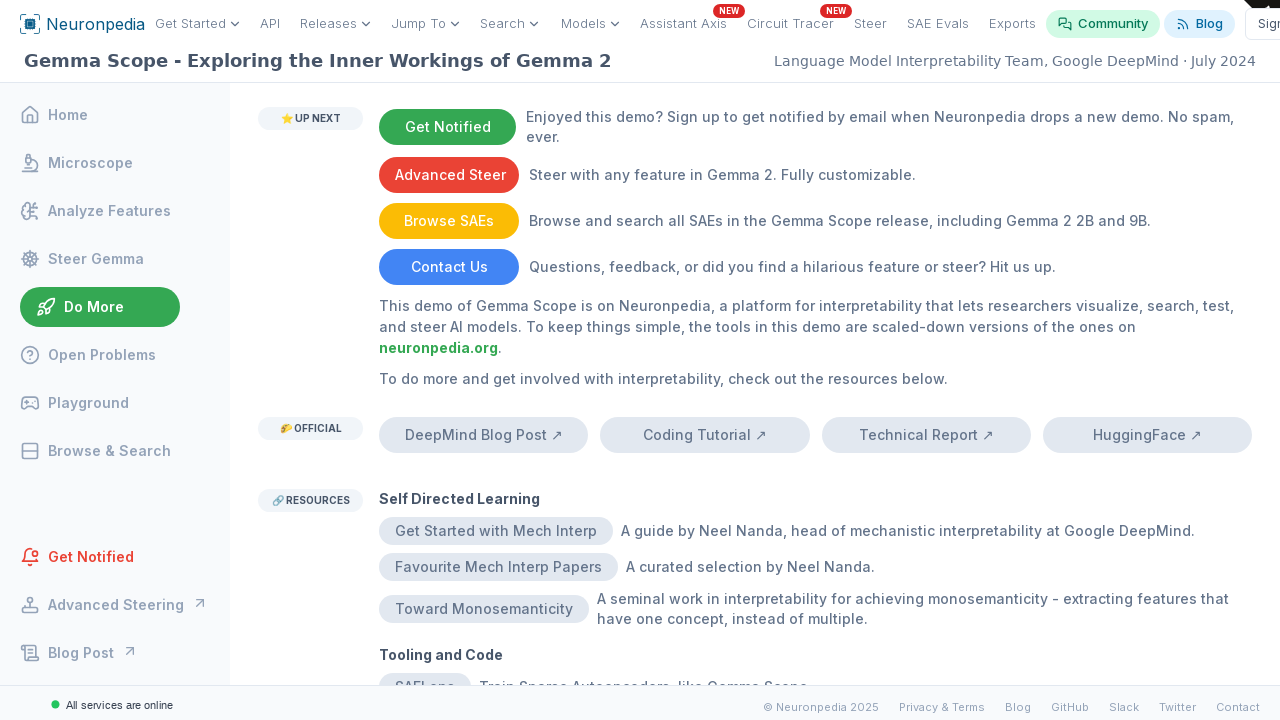

Clicked Twitter link and popup opened at (420, 407) on internal:text="Twitter"i >> nth=0
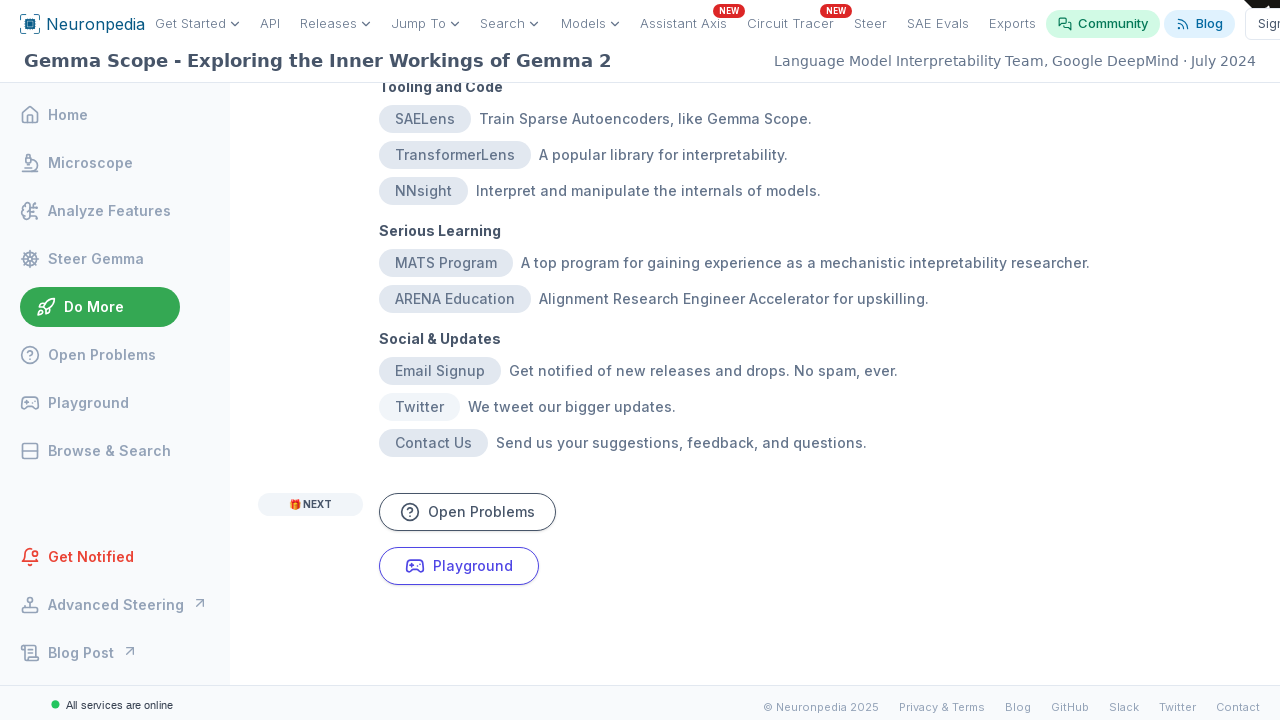

Retrieved popup window reference
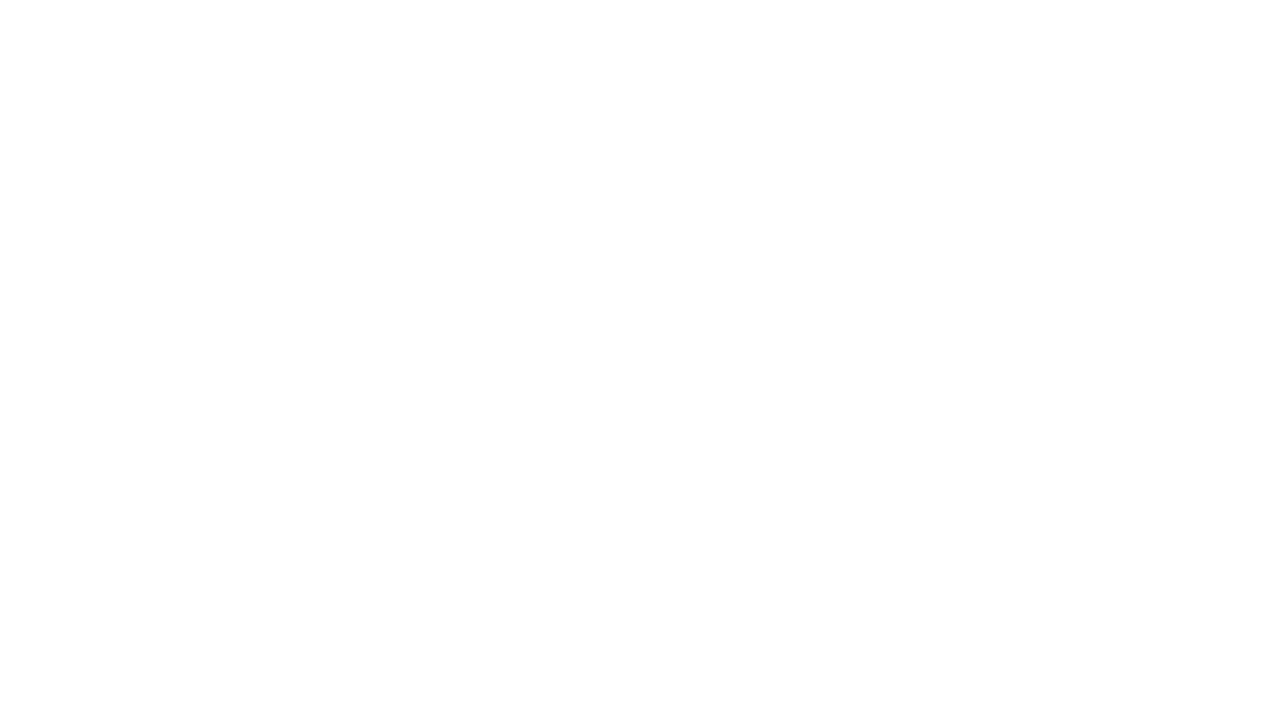

Twitter popup page fully loaded
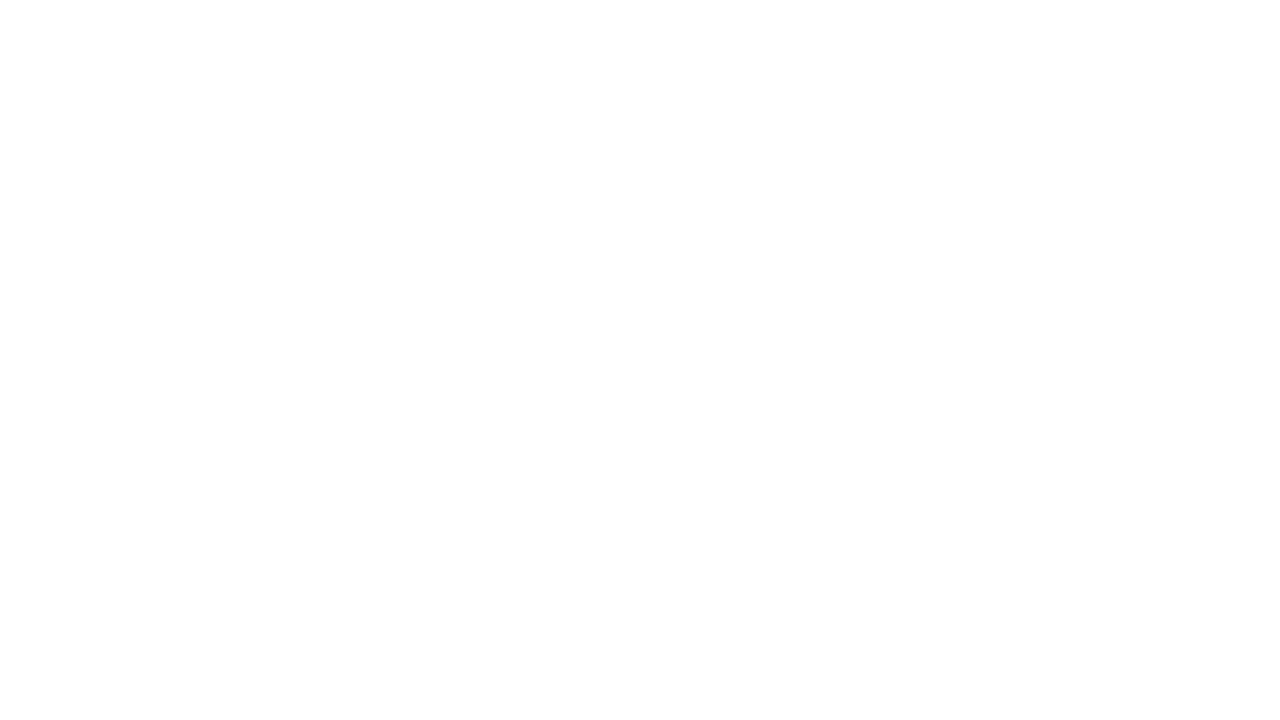

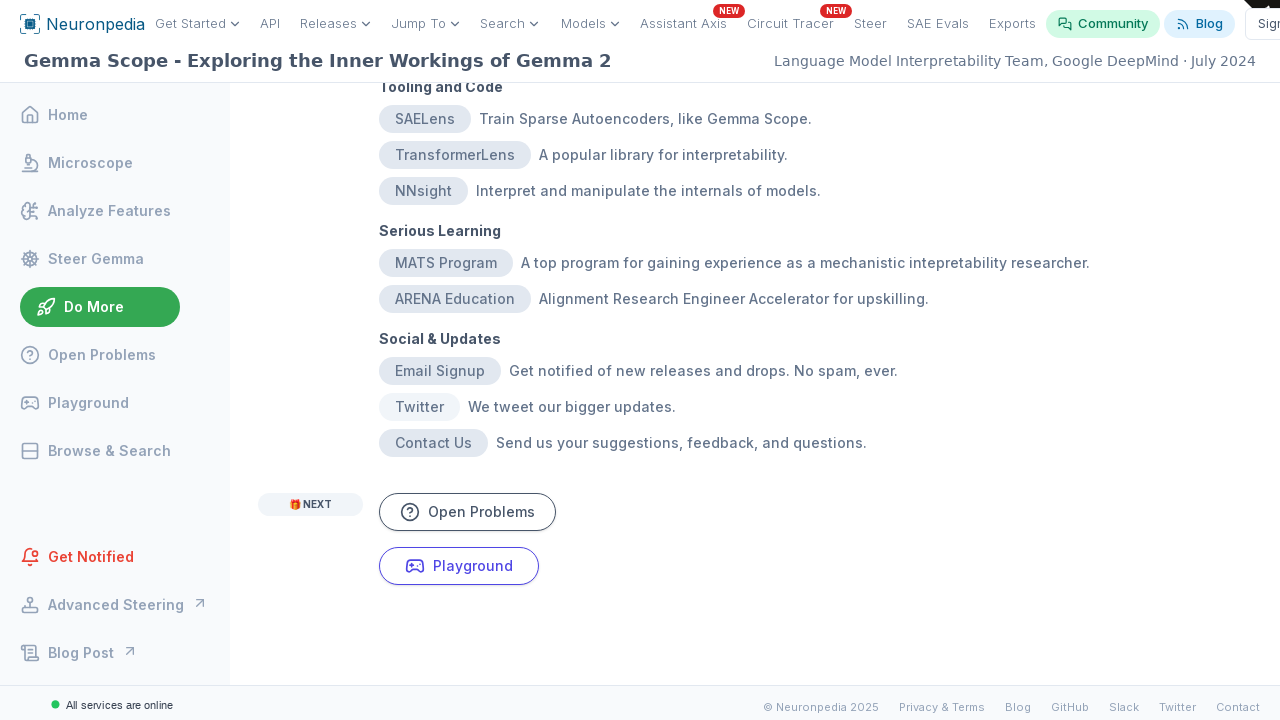